Tests JavaScript prompt alert handling by navigating to a W3Schools demo page, switching to an iframe, clicking a button to trigger a prompt dialog, and interacting with the alert.

Starting URL: https://www.w3schools.com/js/tryit.asp?filename=tryjs_prompt

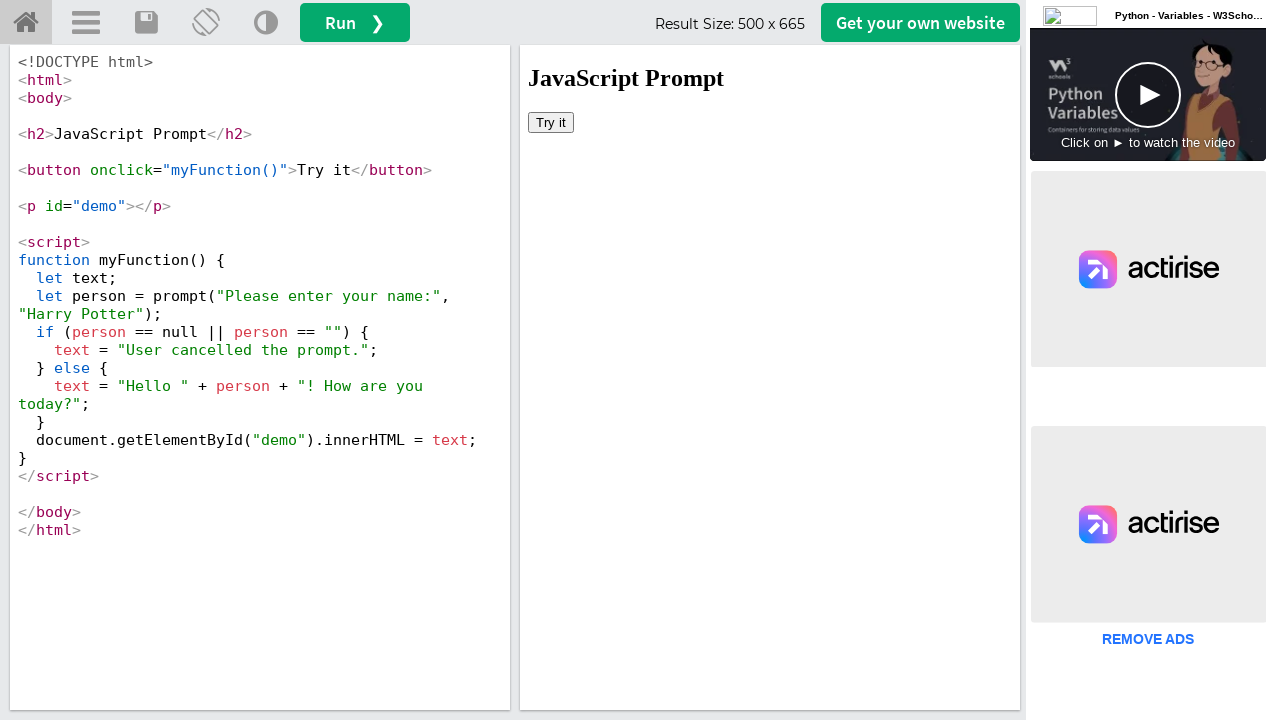

Located iframe with ID 'iframeResult' containing the demo
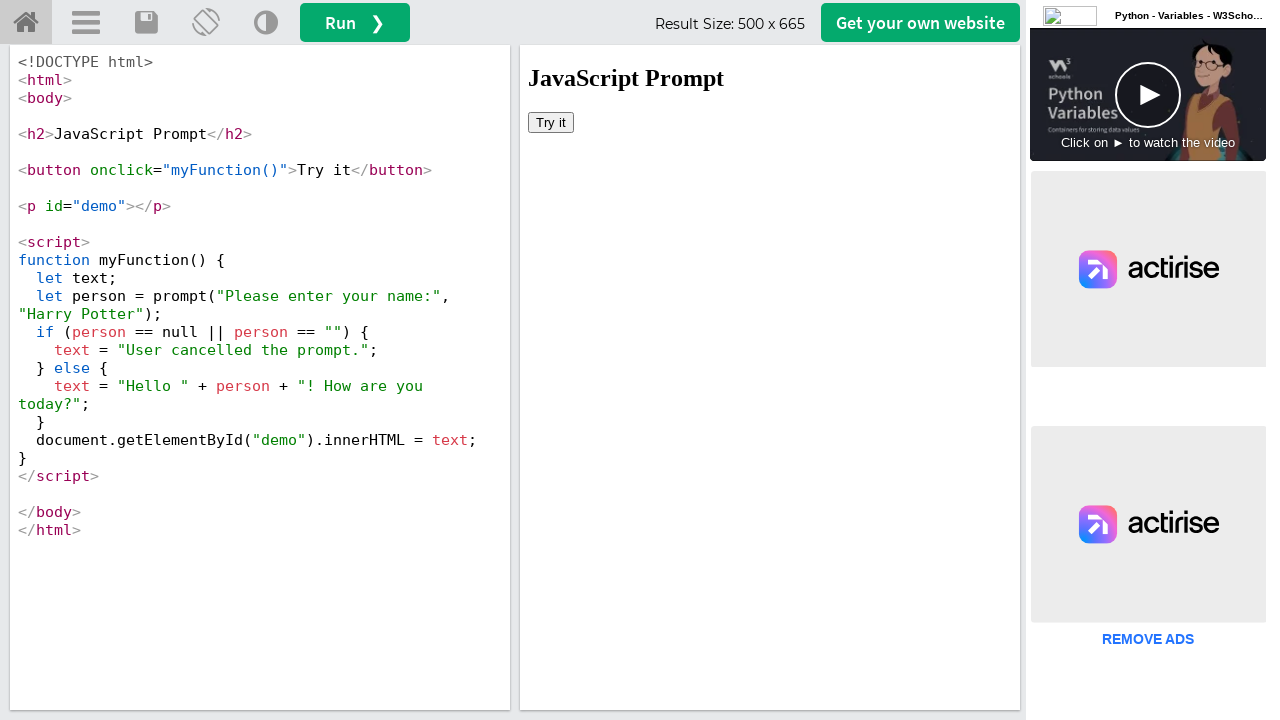

Clicked button to trigger the prompt alert at (551, 122) on #iframeResult >> internal:control=enter-frame >> body > button
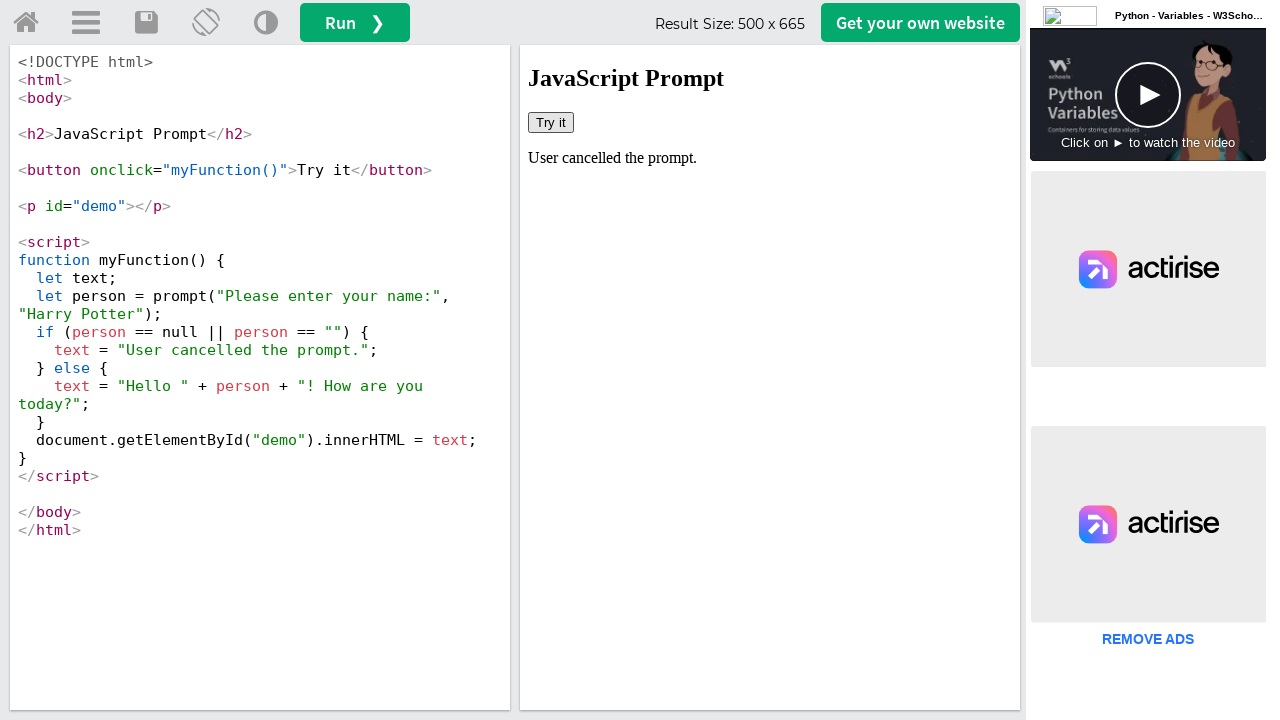

Set up dialog handler to accept prompt with 'John Doe'
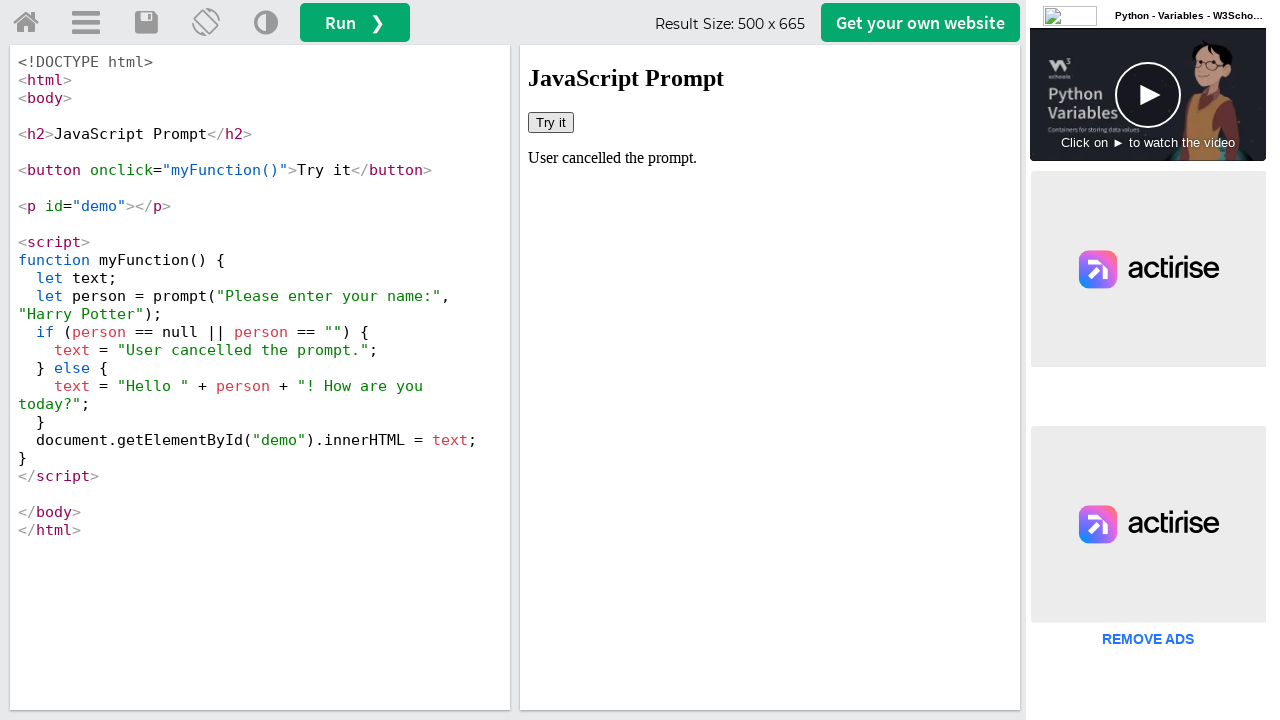

Configured alternative dialog handler to accept prompt with 'Test User'
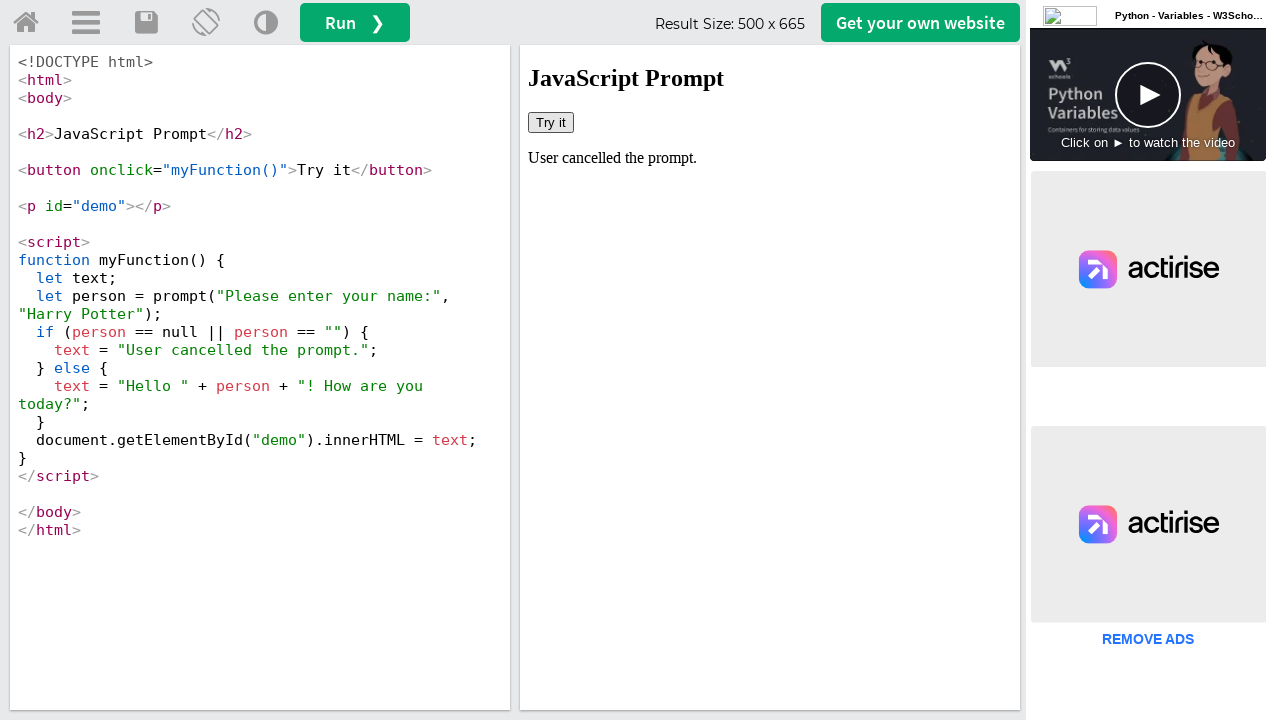

Clicked button again to trigger and handle the prompt with dialog handler at (551, 122) on #iframeResult >> internal:control=enter-frame >> body > button
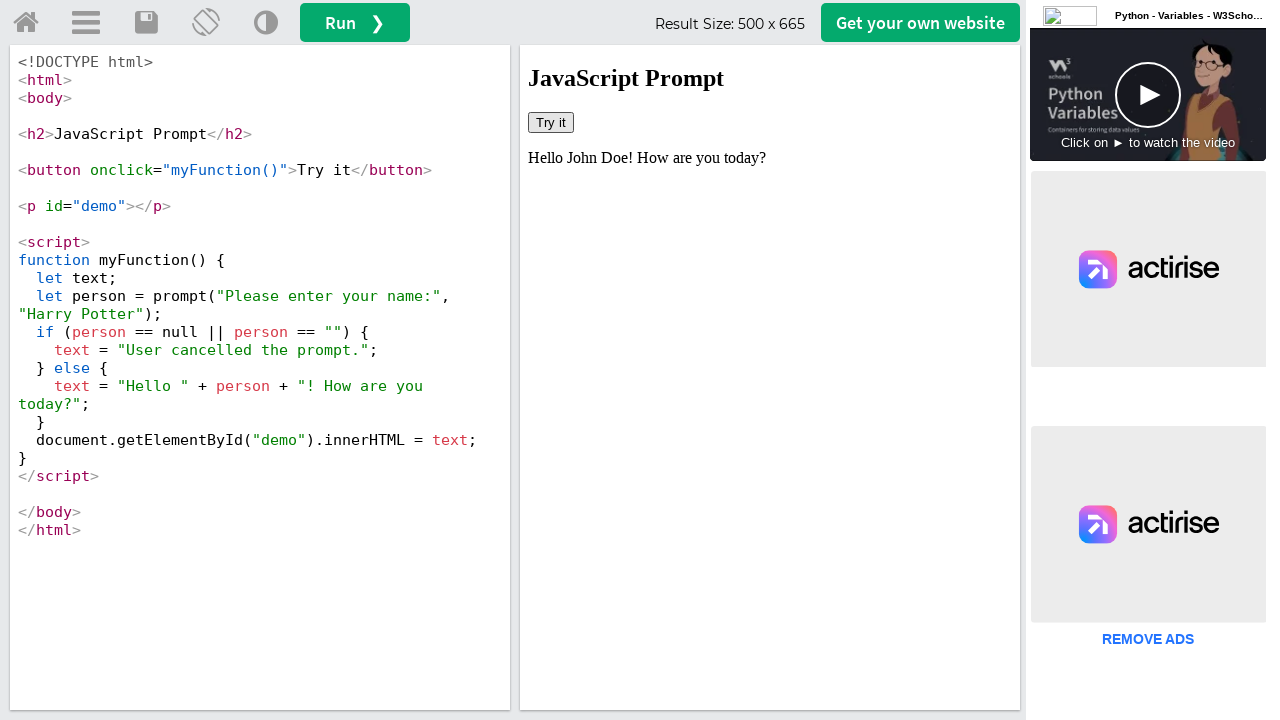

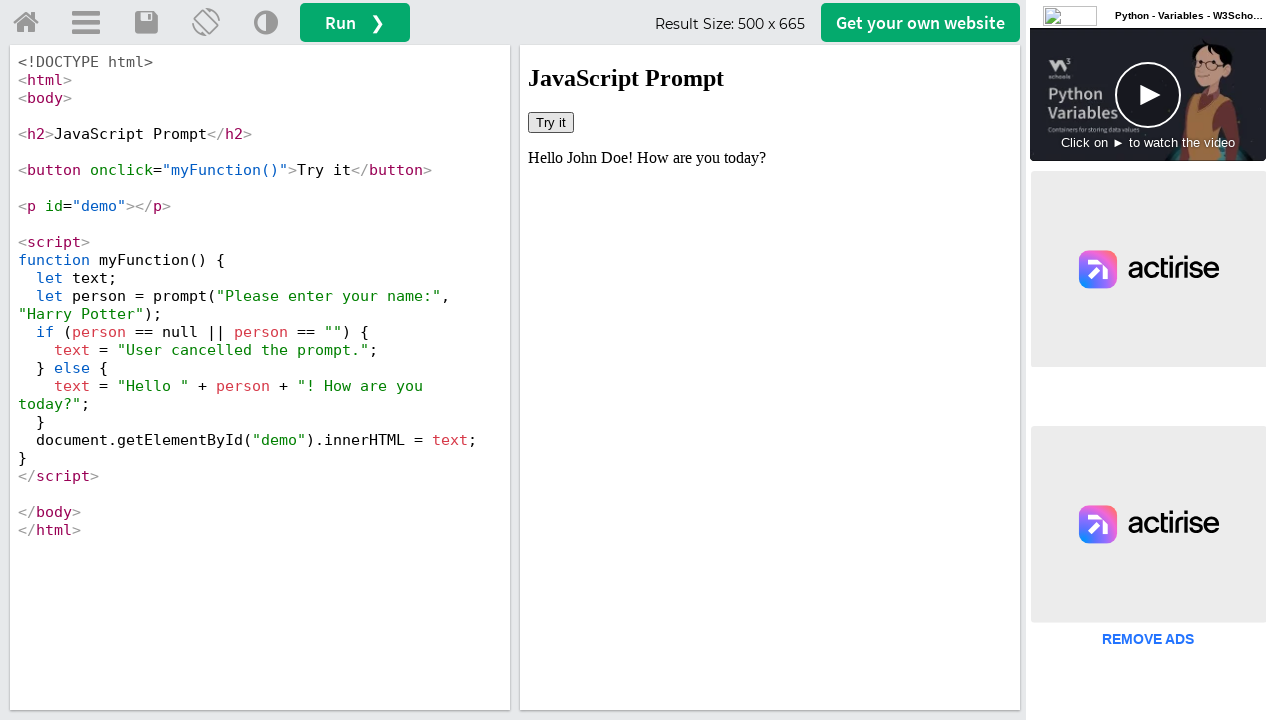